Tests XPath sibling and parent traversal techniques by locating buttons in the header using following-sibling and parent axis navigation

Starting URL: https://rahulshettyacademy.com/AutomationPractice/

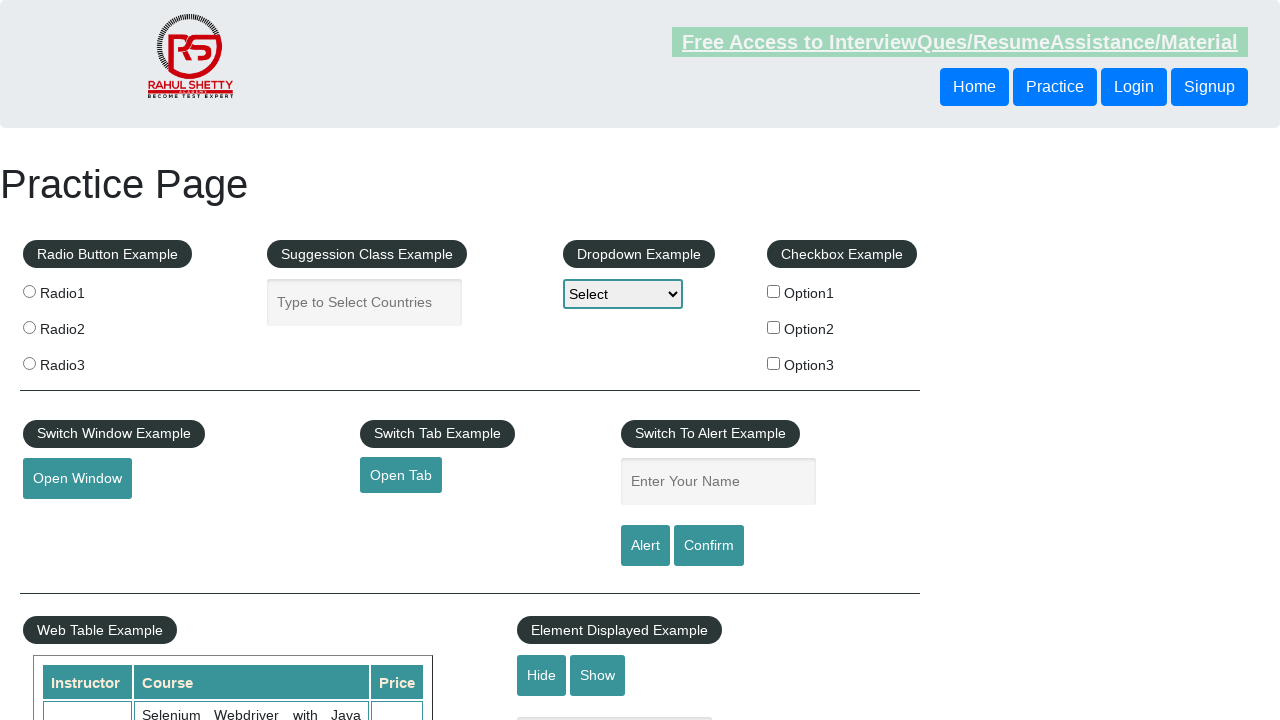

Located button using following-sibling XPath axis
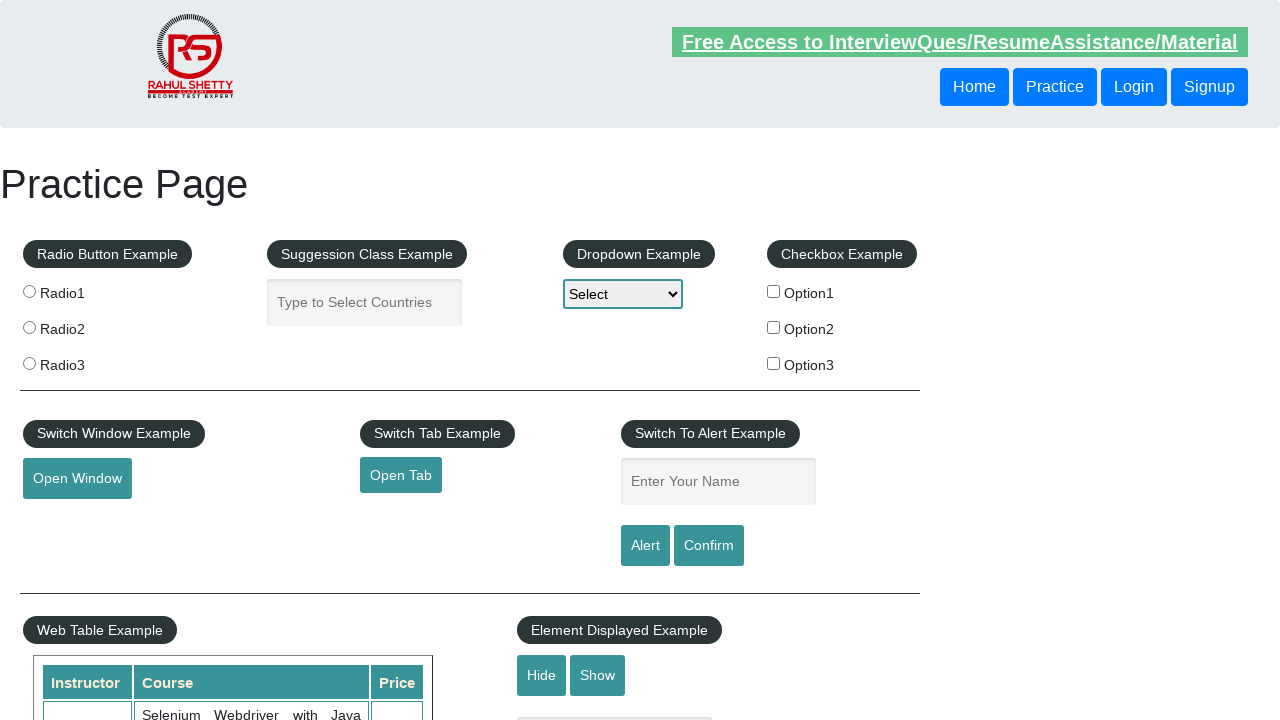

Verified sibling button is visible
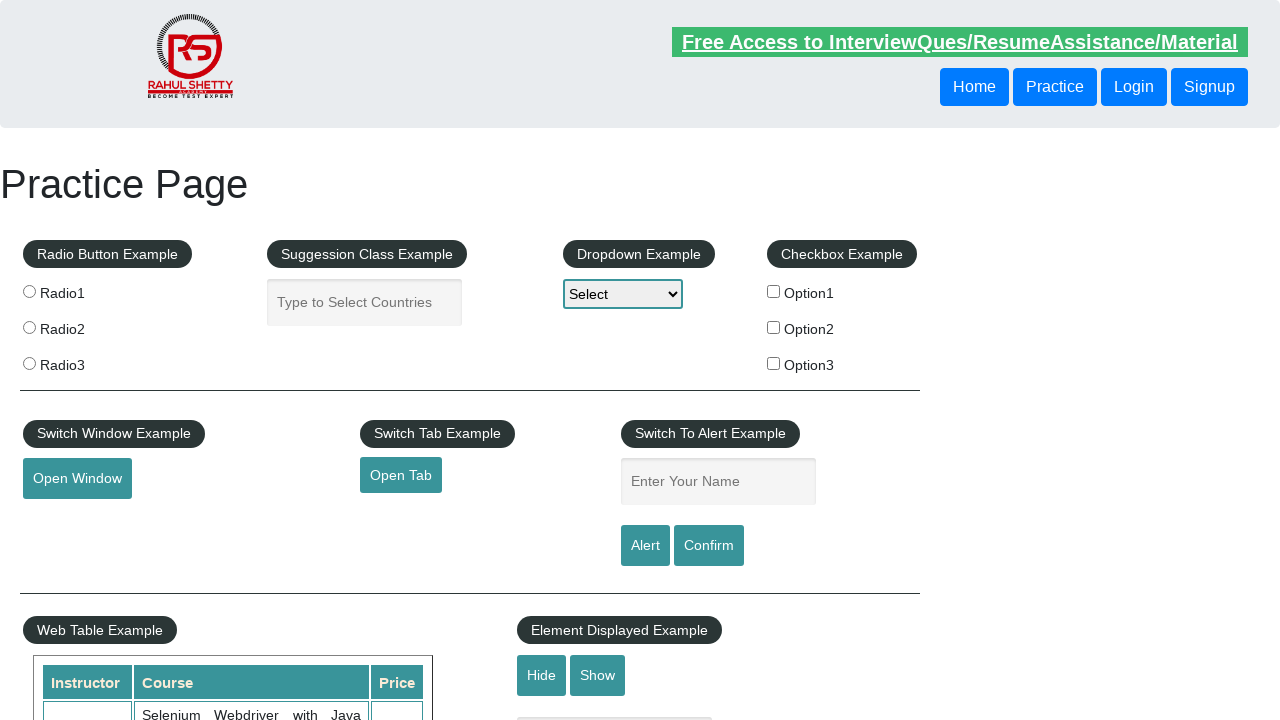

Located button using parent axis traversal
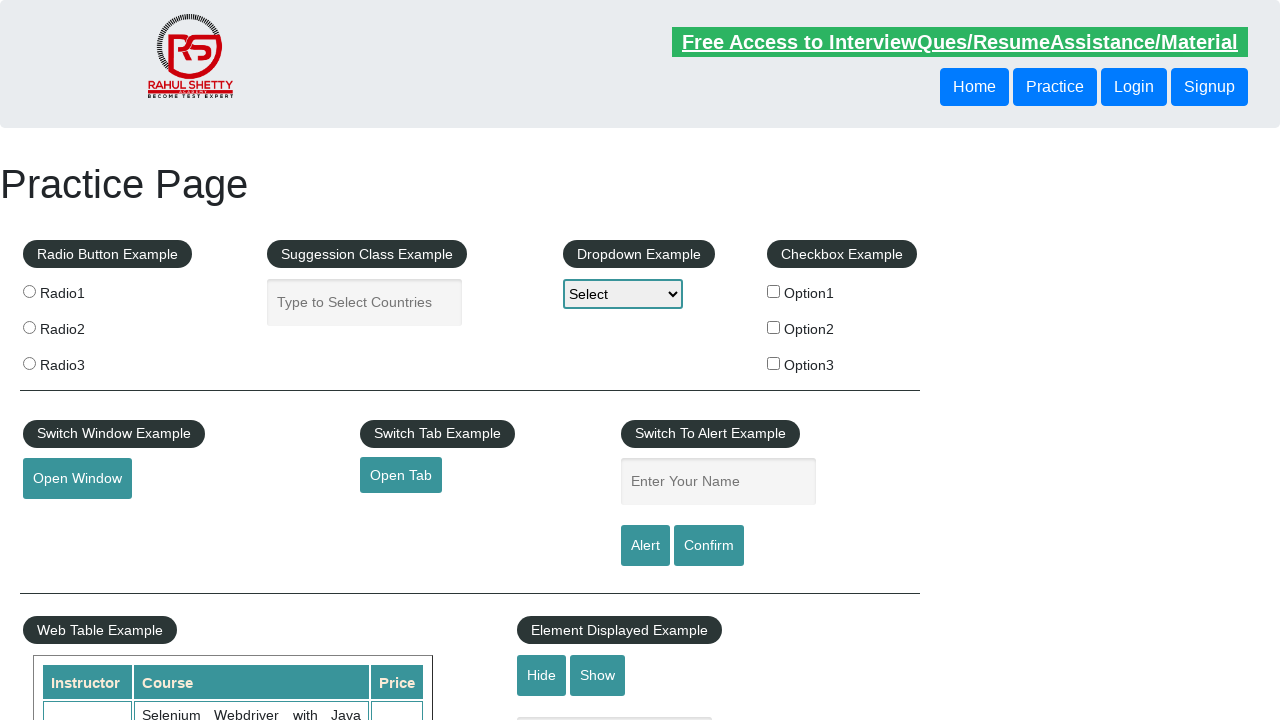

Verified parent traversal button is visible
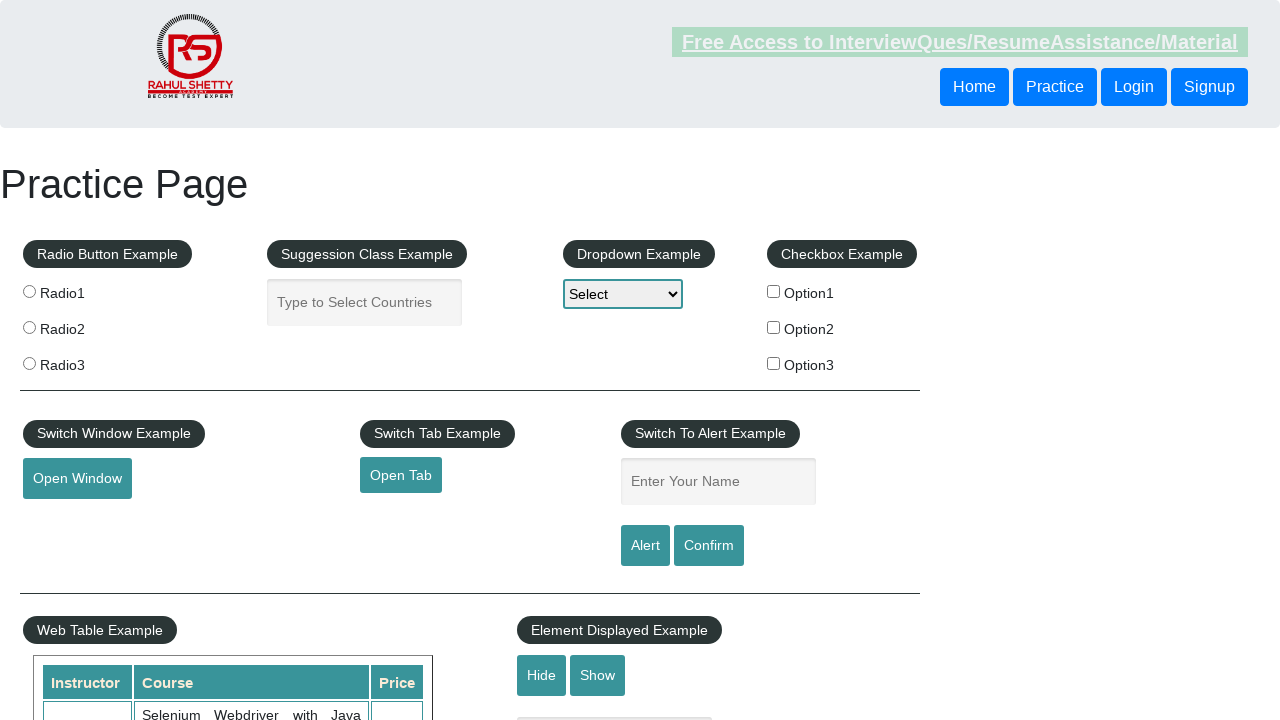

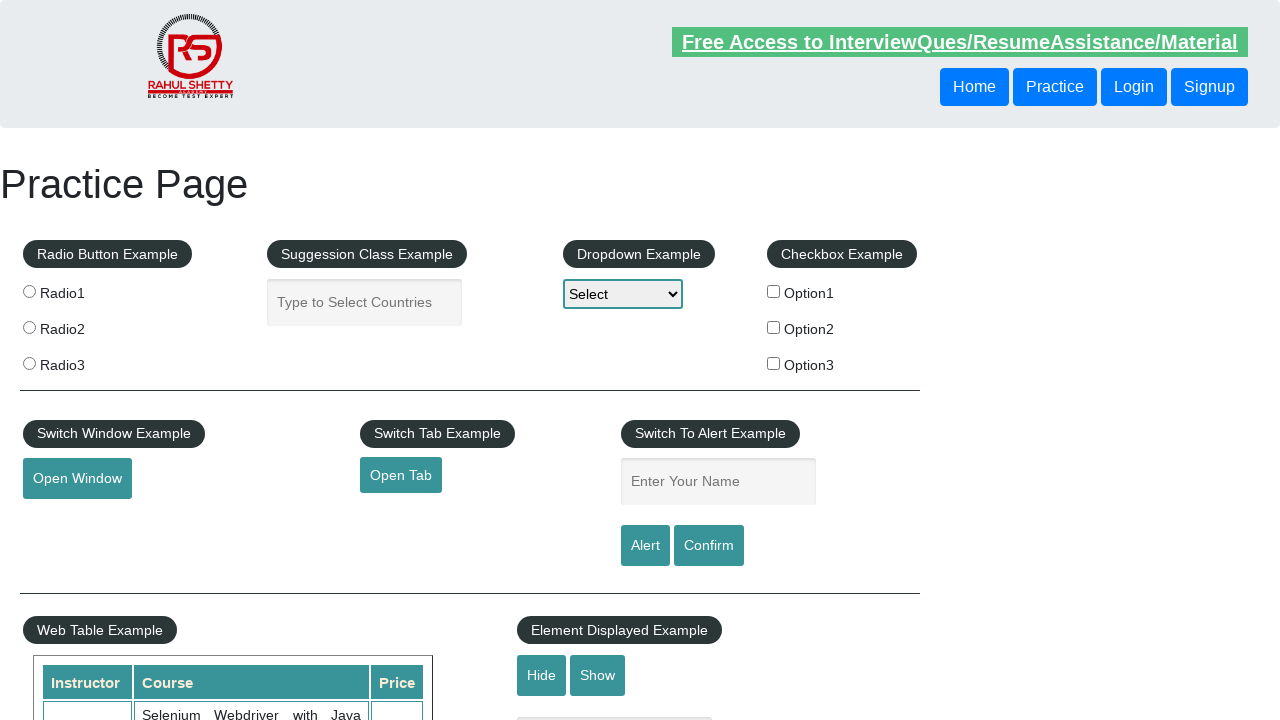